Tests JavaScript alert dialog handling by clicking a button that triggers an alert and accepting it.

Starting URL: https://testautomationpractice.blogspot.com/

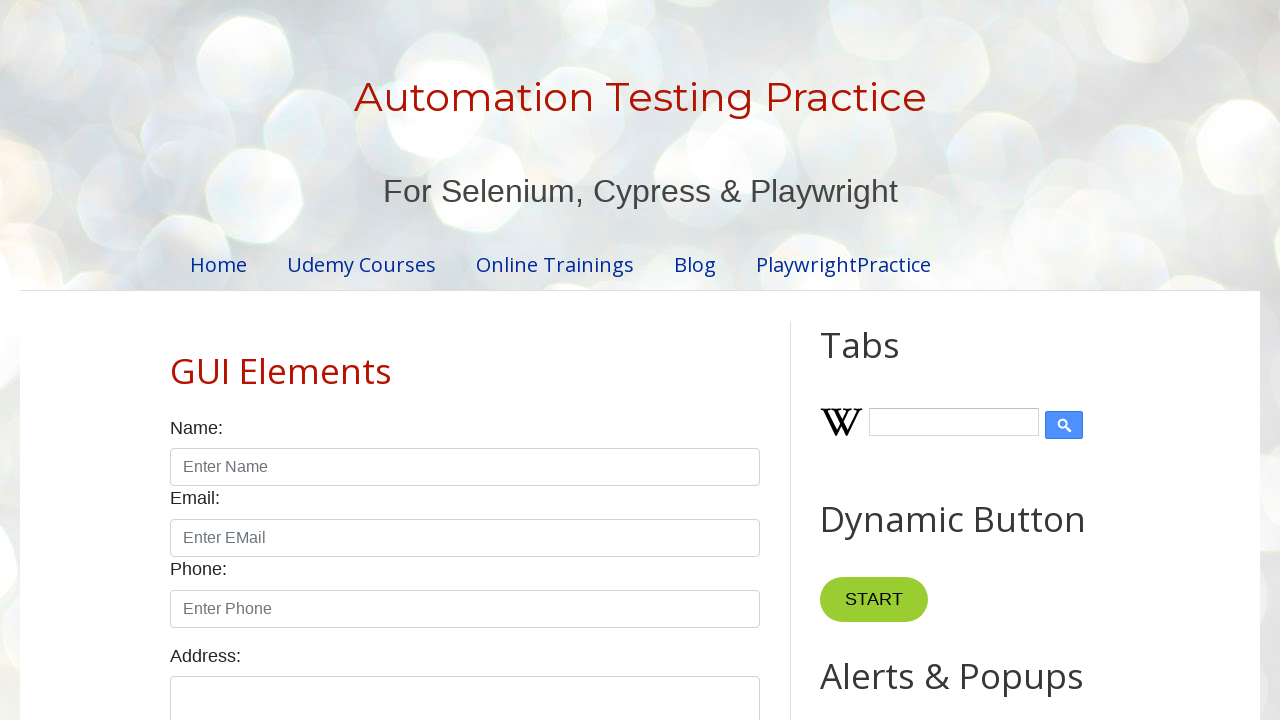

Set up dialog handler to accept alerts
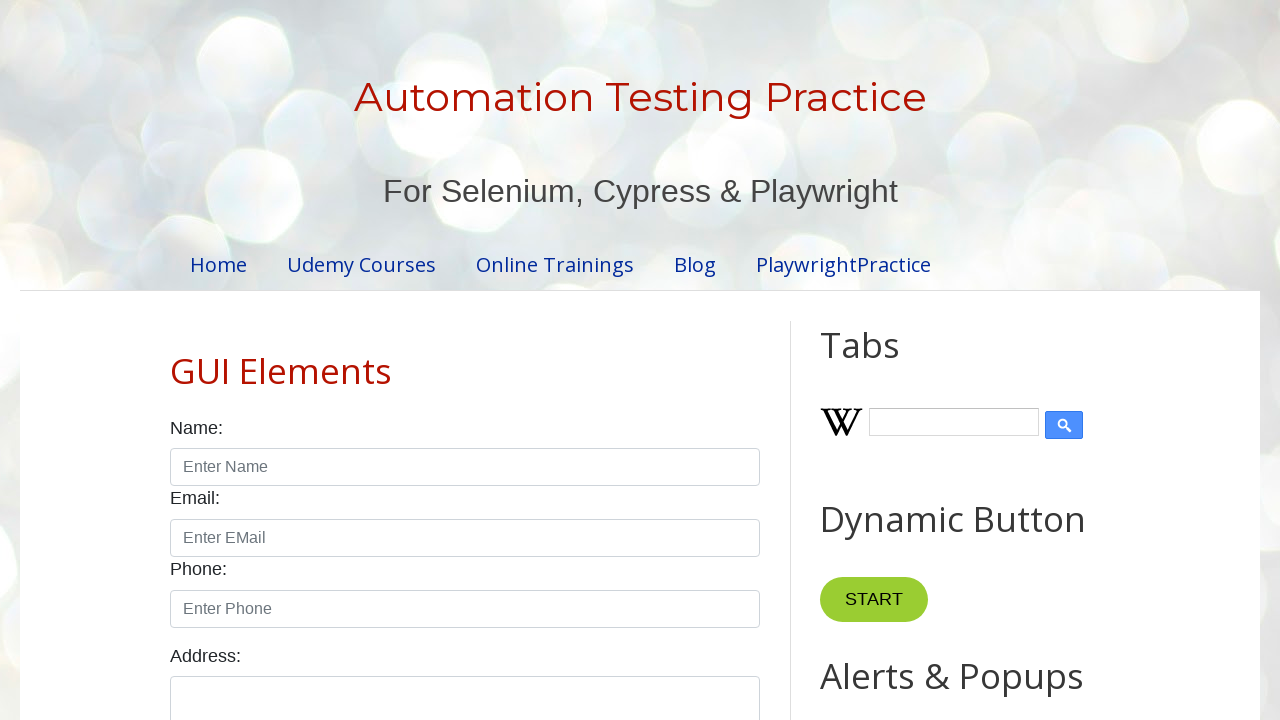

Clicked button to trigger JavaScript alert dialog at (888, 361) on button[onclick='myFunctionAlert()']
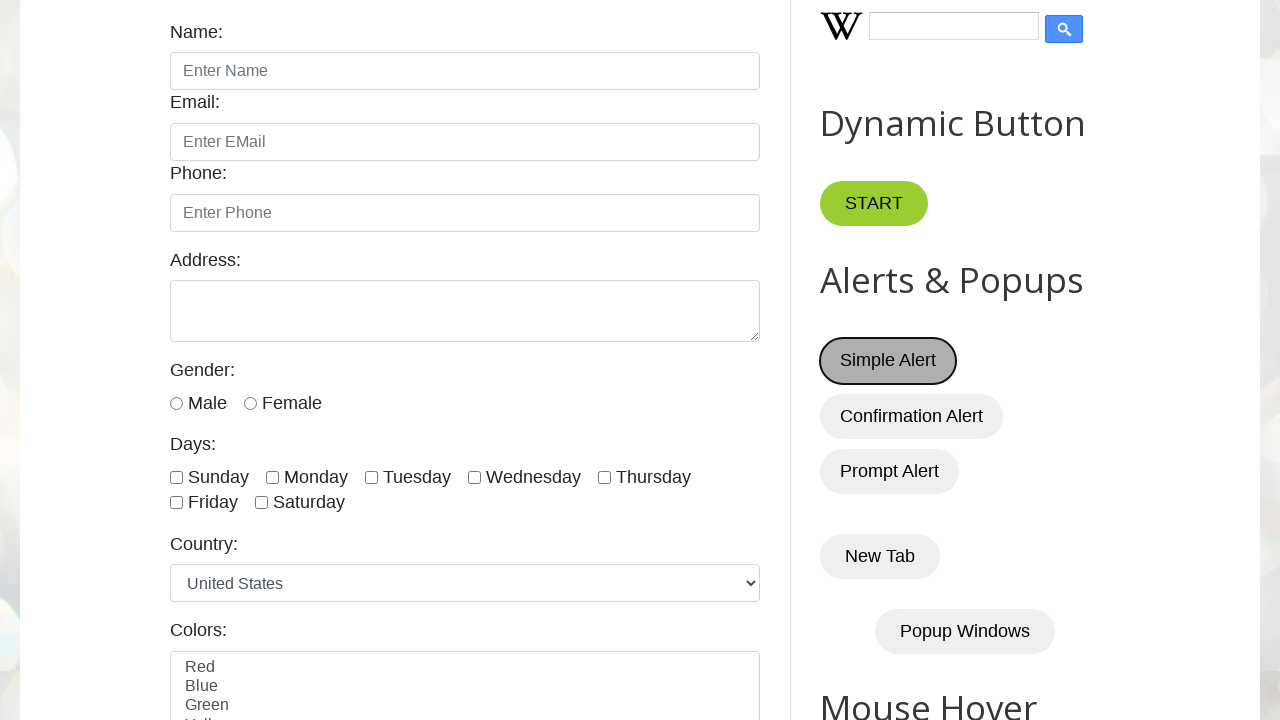

Alert dialog was accepted and dismissed
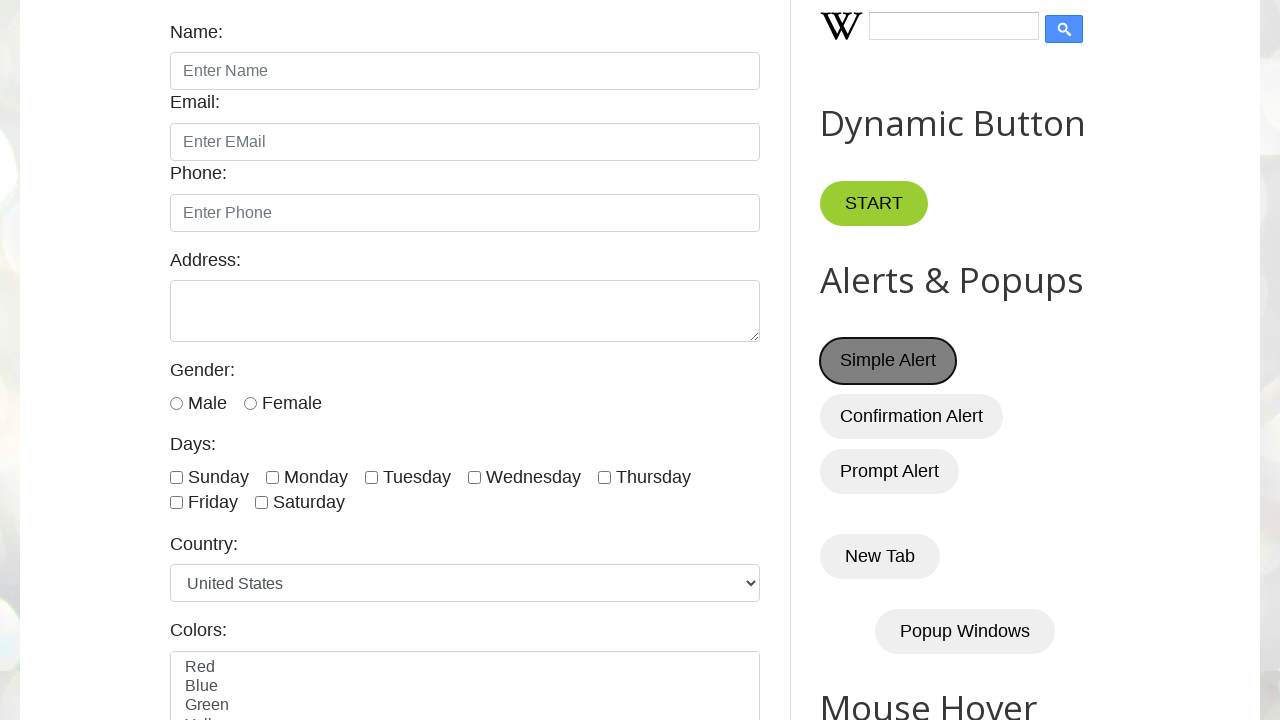

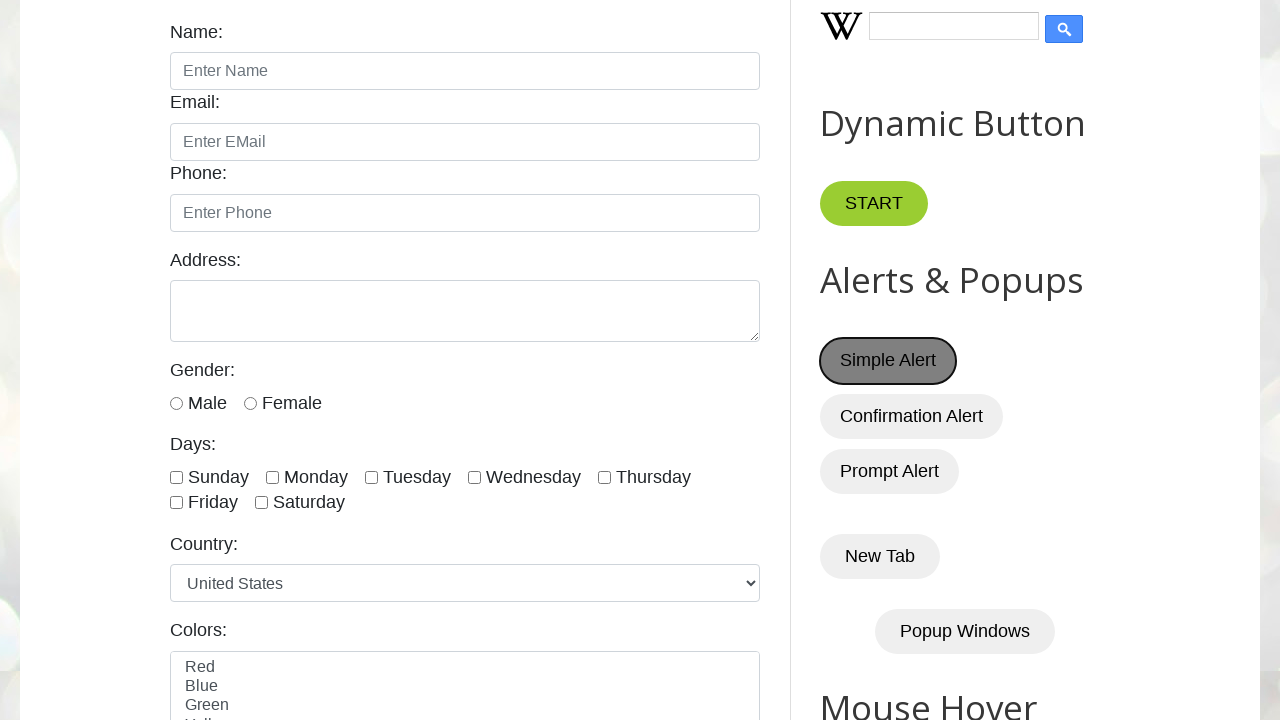